Tests Bootstrap dropdown functionality by clicking on a dropdown menu and selecting the JavaScript option from the list of items

Starting URL: https://www.w3schools.com/bootstrap/bootstrap_dropdowns.asp

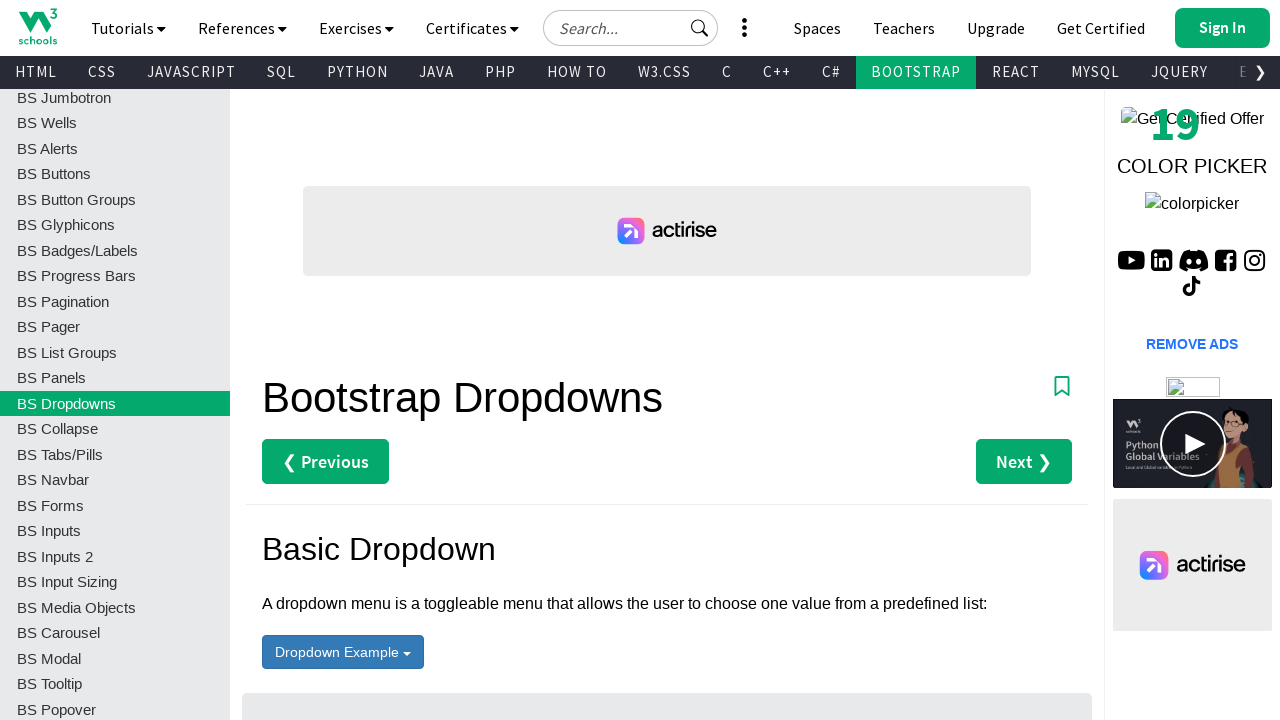

Clicked on the dropdown menu to display items at (343, 652) on #menu1
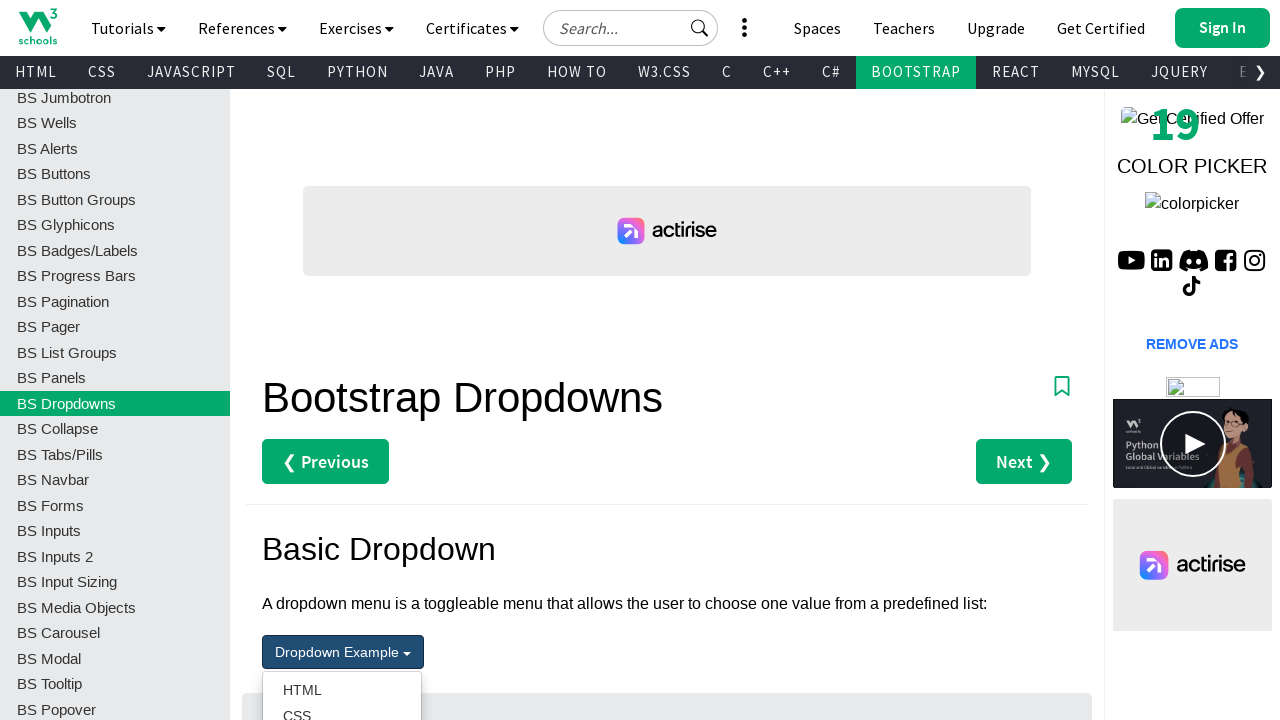

Dropdown items became visible
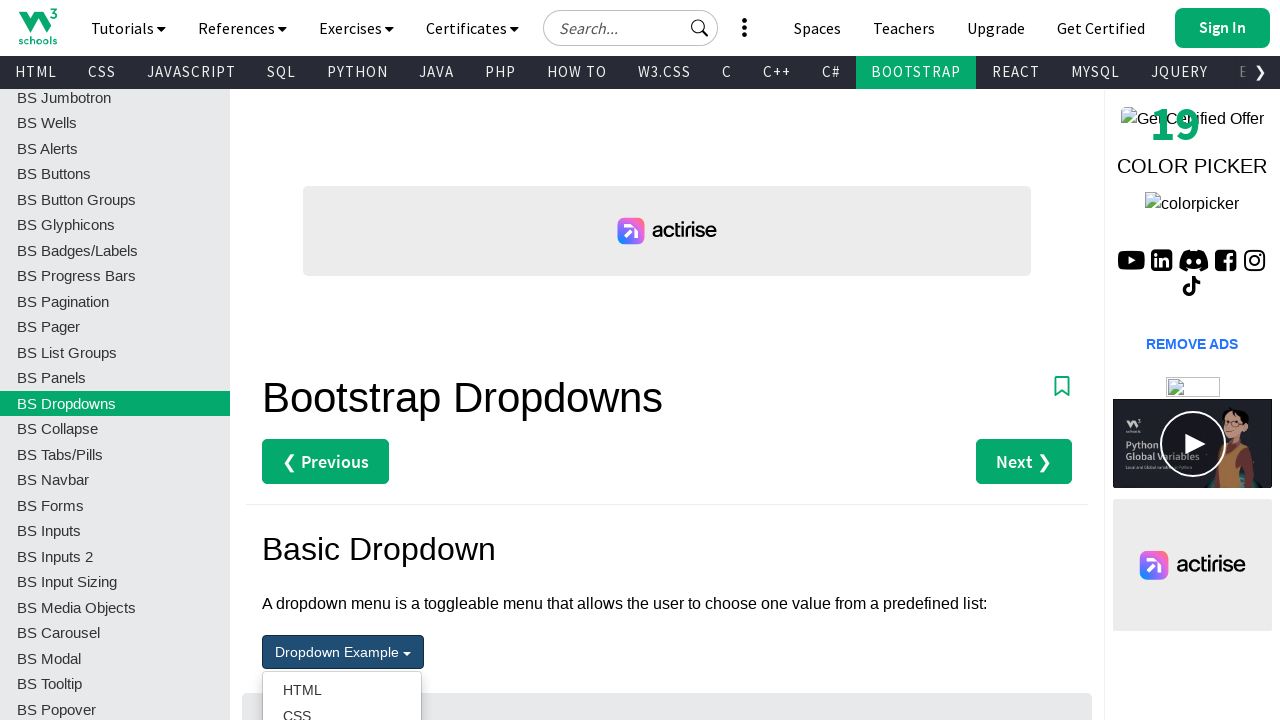

Retrieved all dropdown items
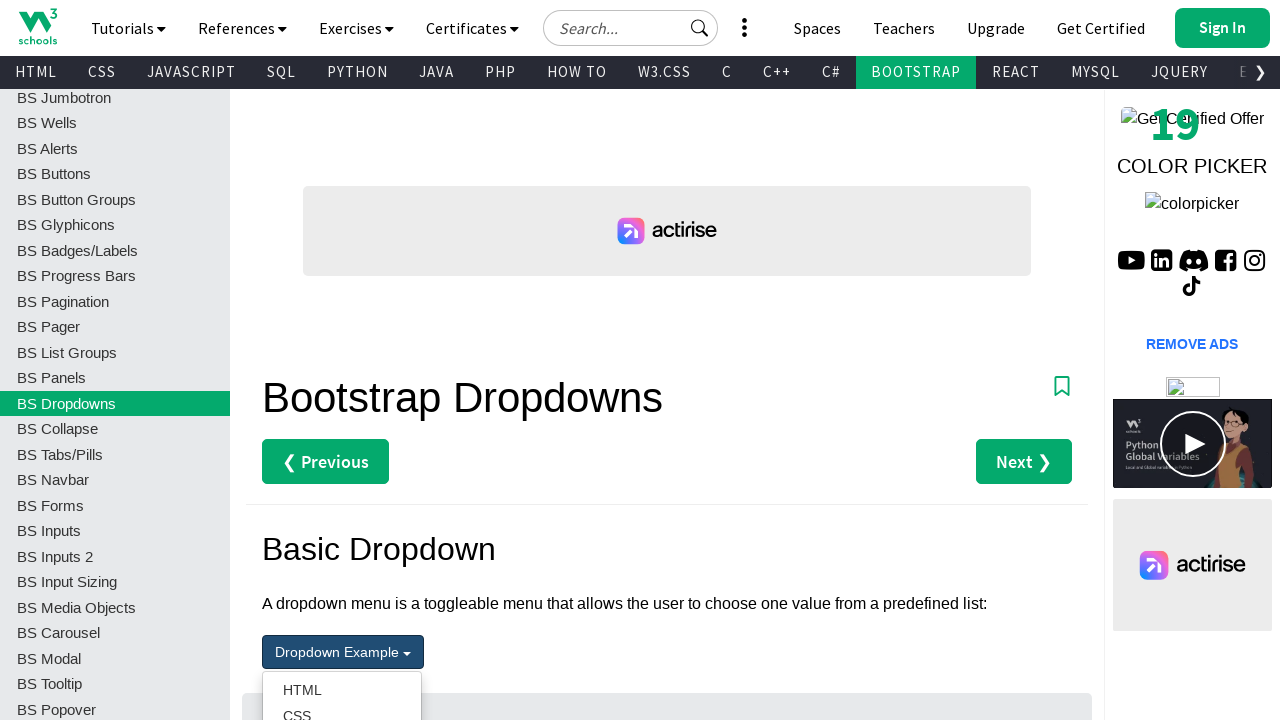

Evaluated dropdown item: HTML
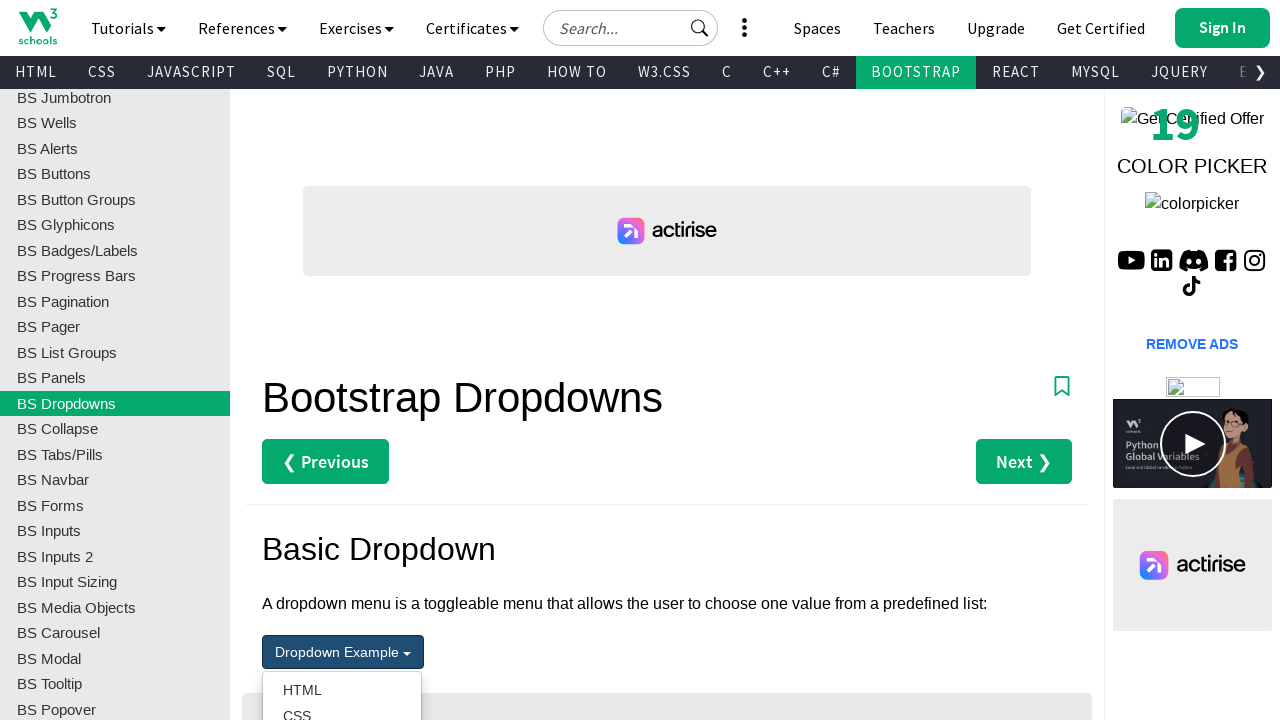

Evaluated dropdown item: CSS
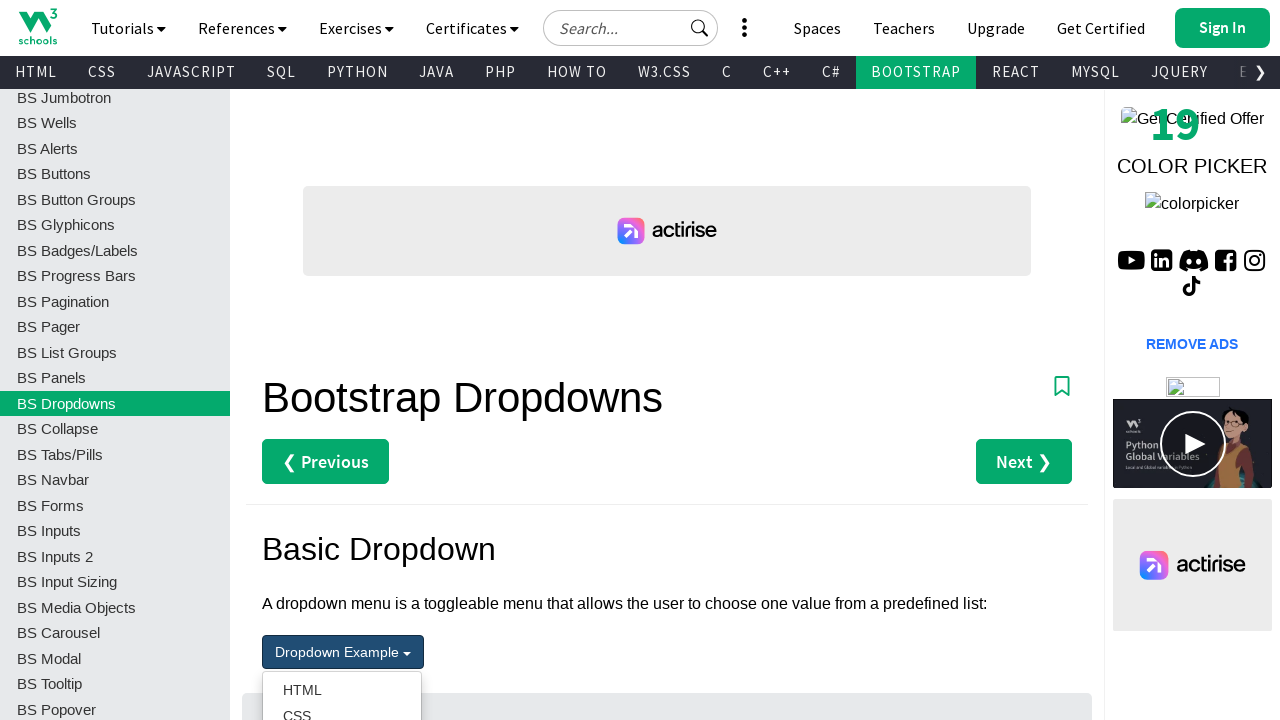

Evaluated dropdown item: JavaScript
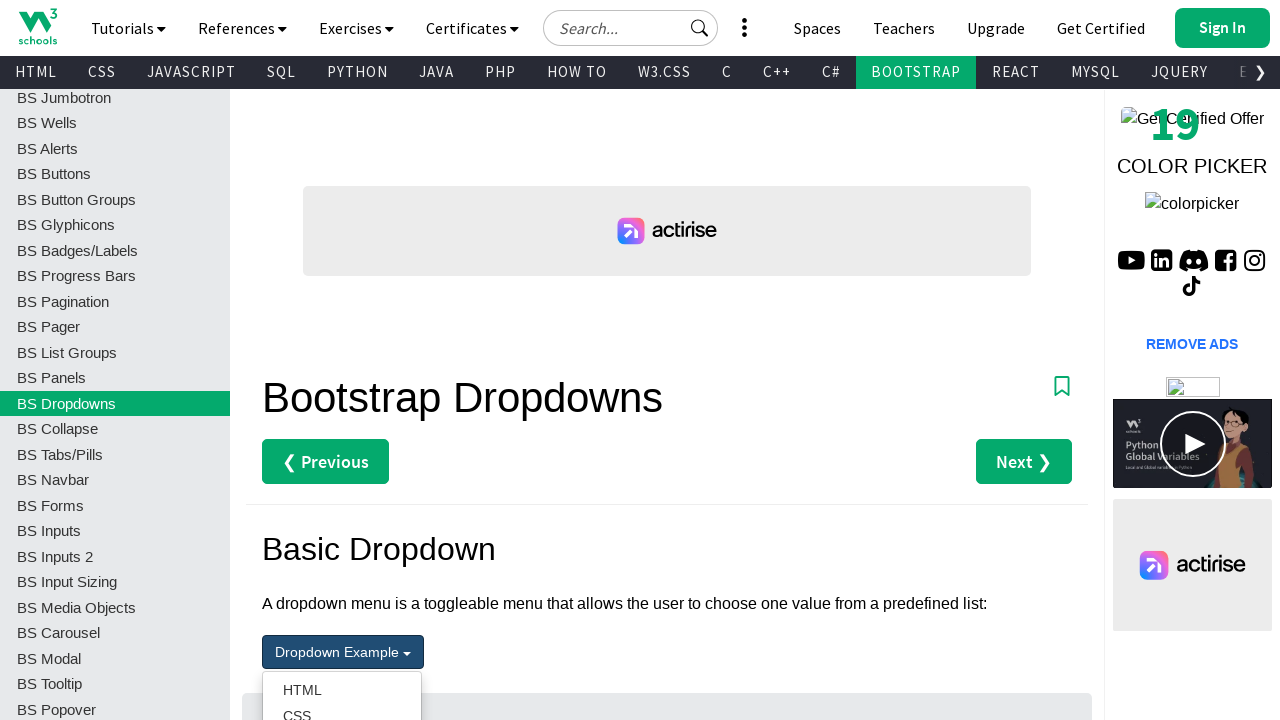

Clicked on the JavaScript option from the dropdown menu at (342, 360) on ul.dropdown-menu.test li a >> nth=2
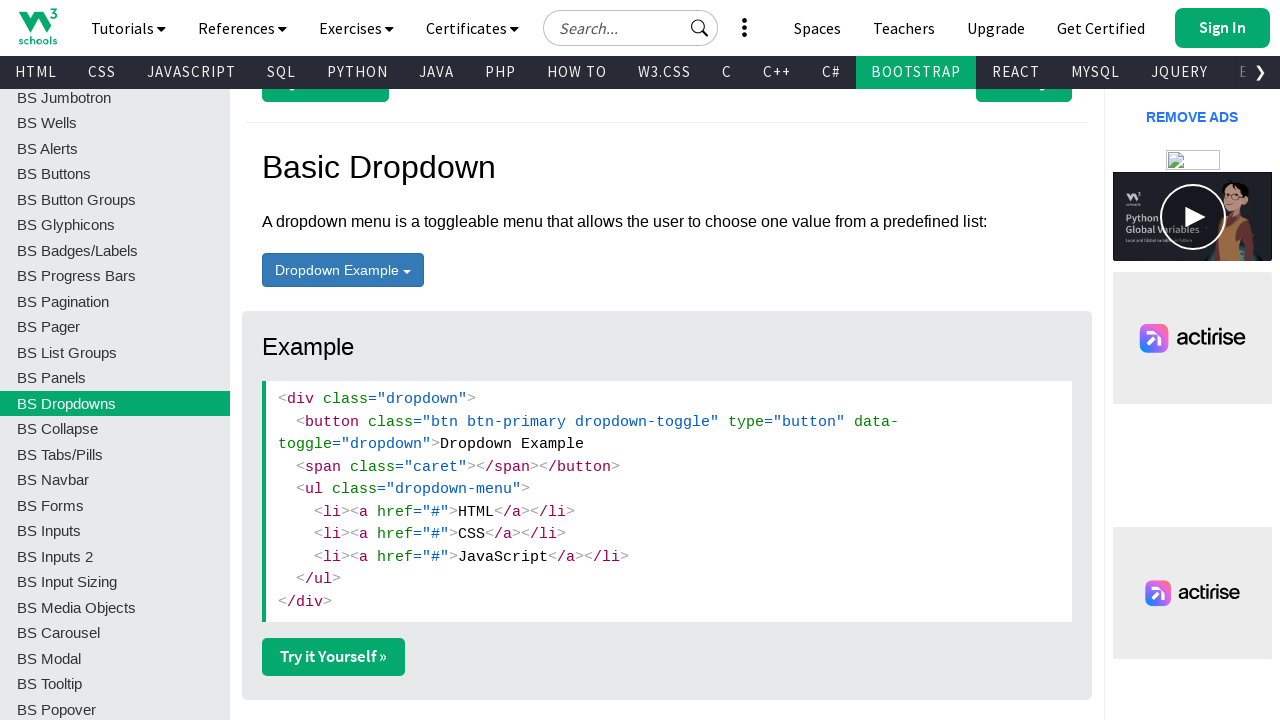

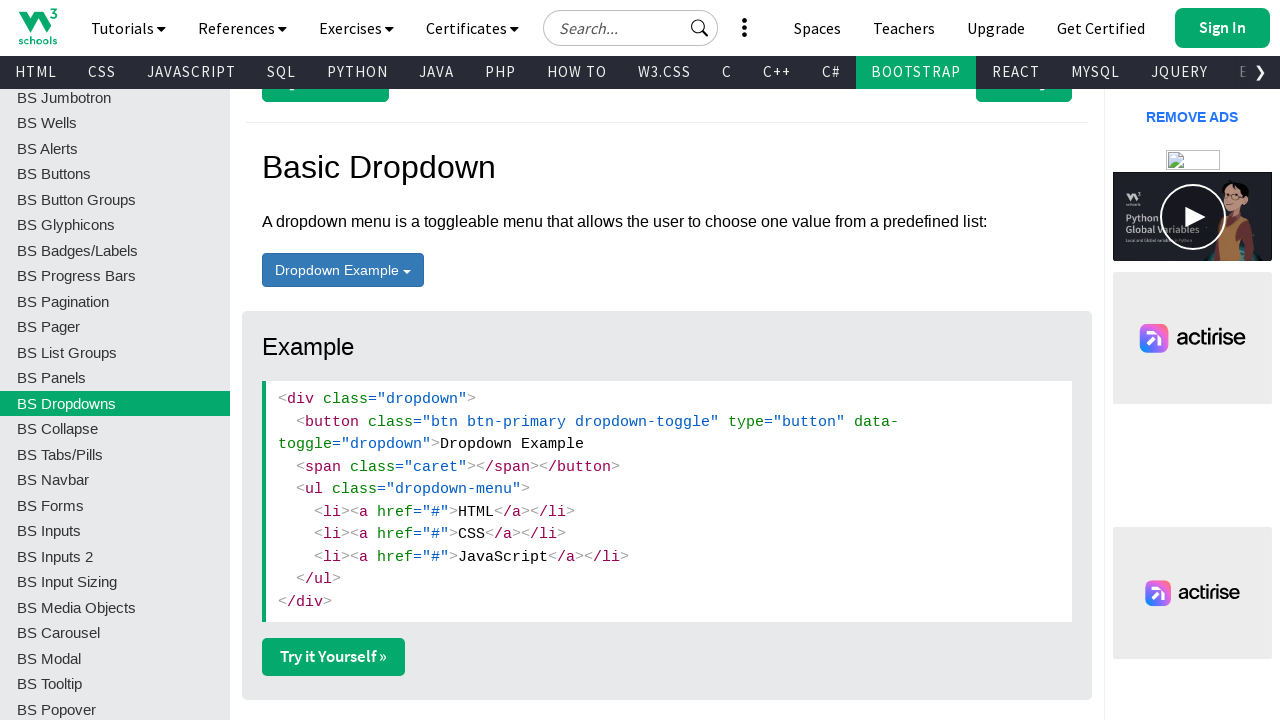